Solves a math captcha by extracting a value from an element attribute, calculating the result, filling the answer field, checking robot verification boxes, and submitting the form

Starting URL: http://suninjuly.github.io/get_attribute.html

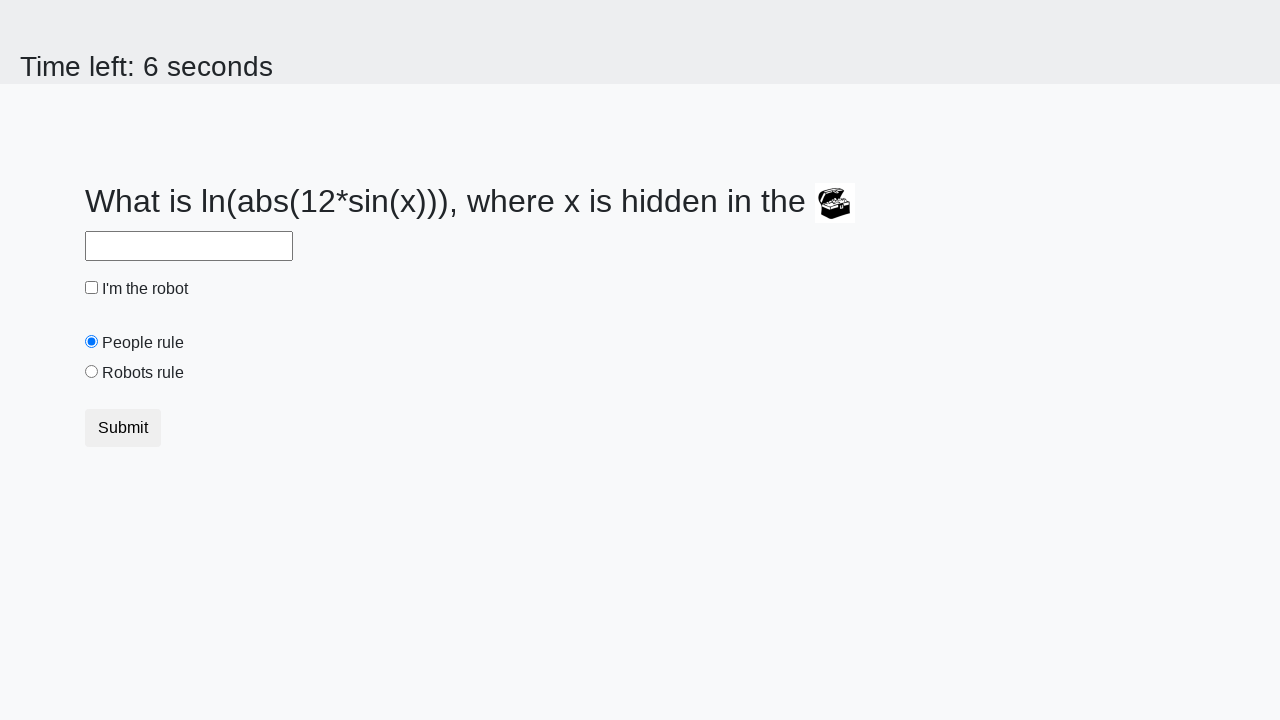

Located treasure element by ID
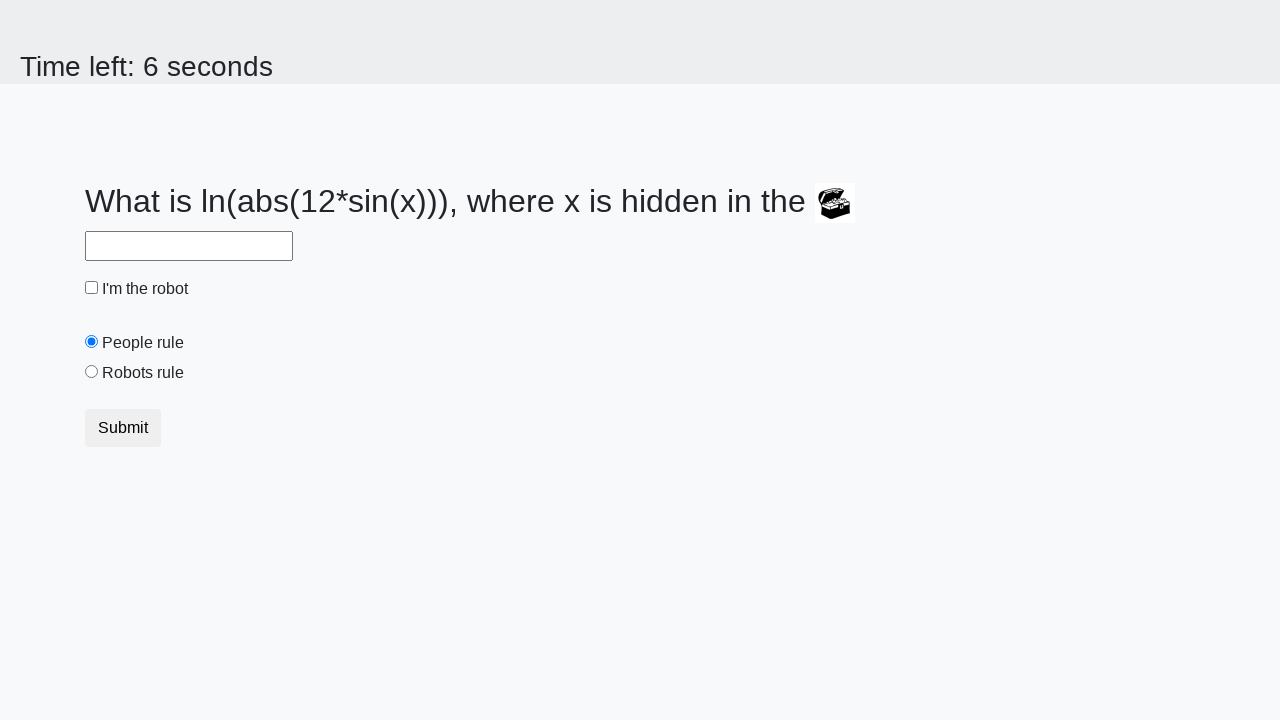

Extracted valuex attribute from treasure element
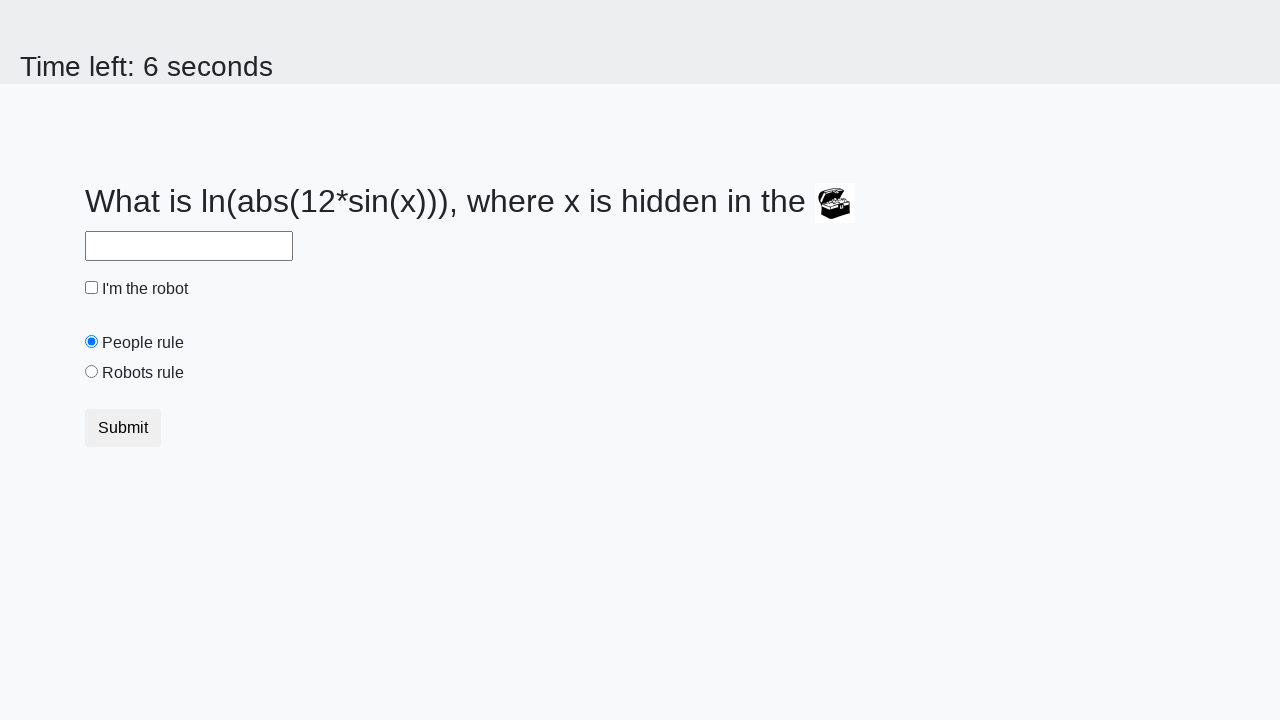

Calculated math captcha answer using logarithm formula
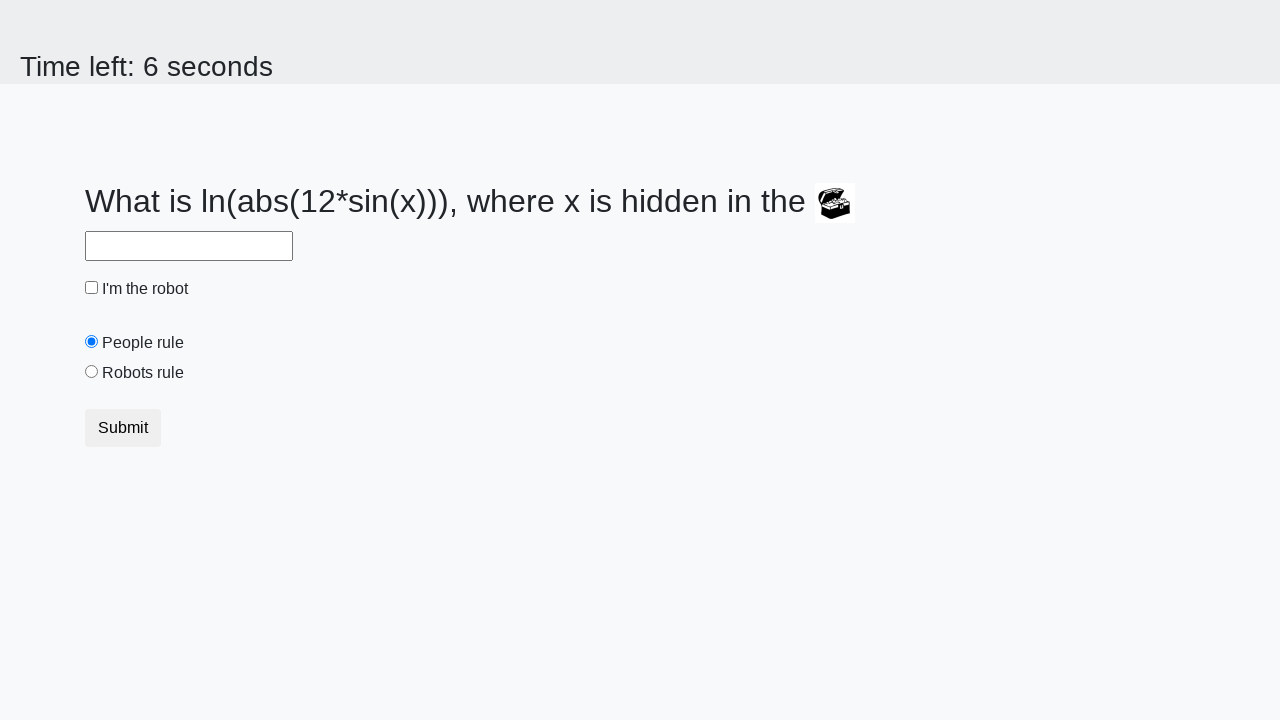

Filled answer field with calculated value on input#answer
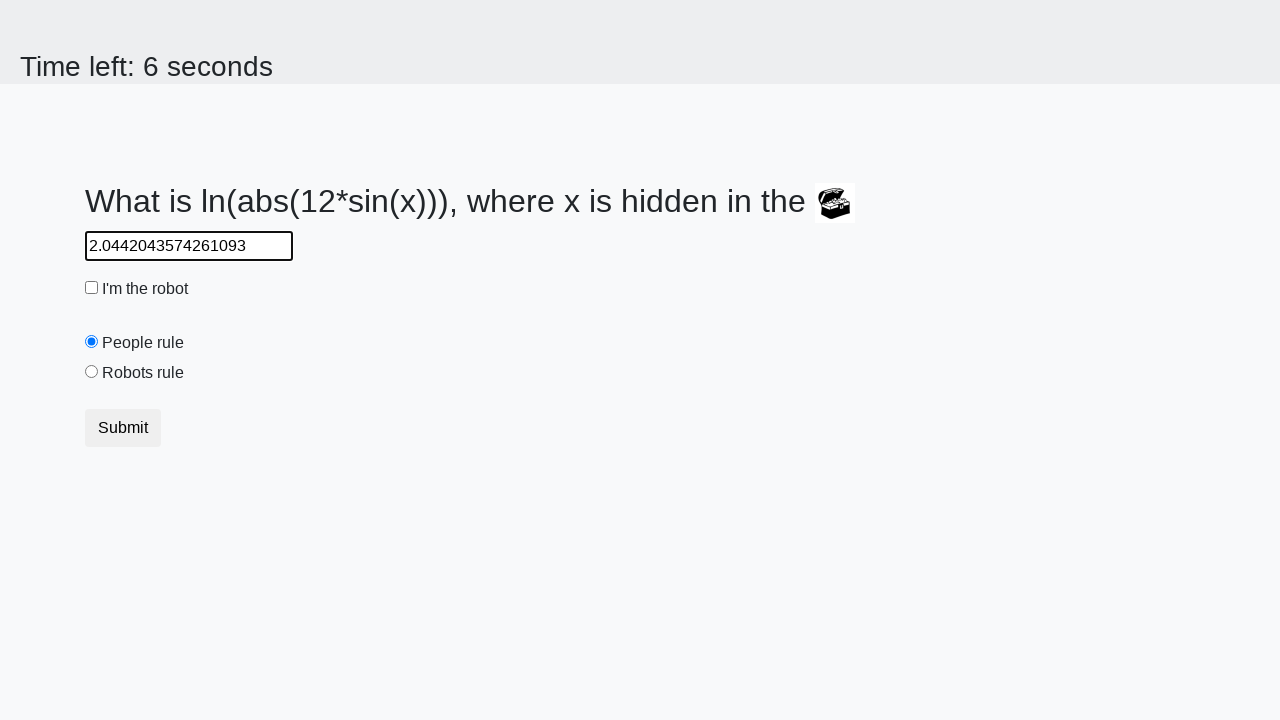

Clicked robot verification checkbox at (92, 288) on #robotCheckbox
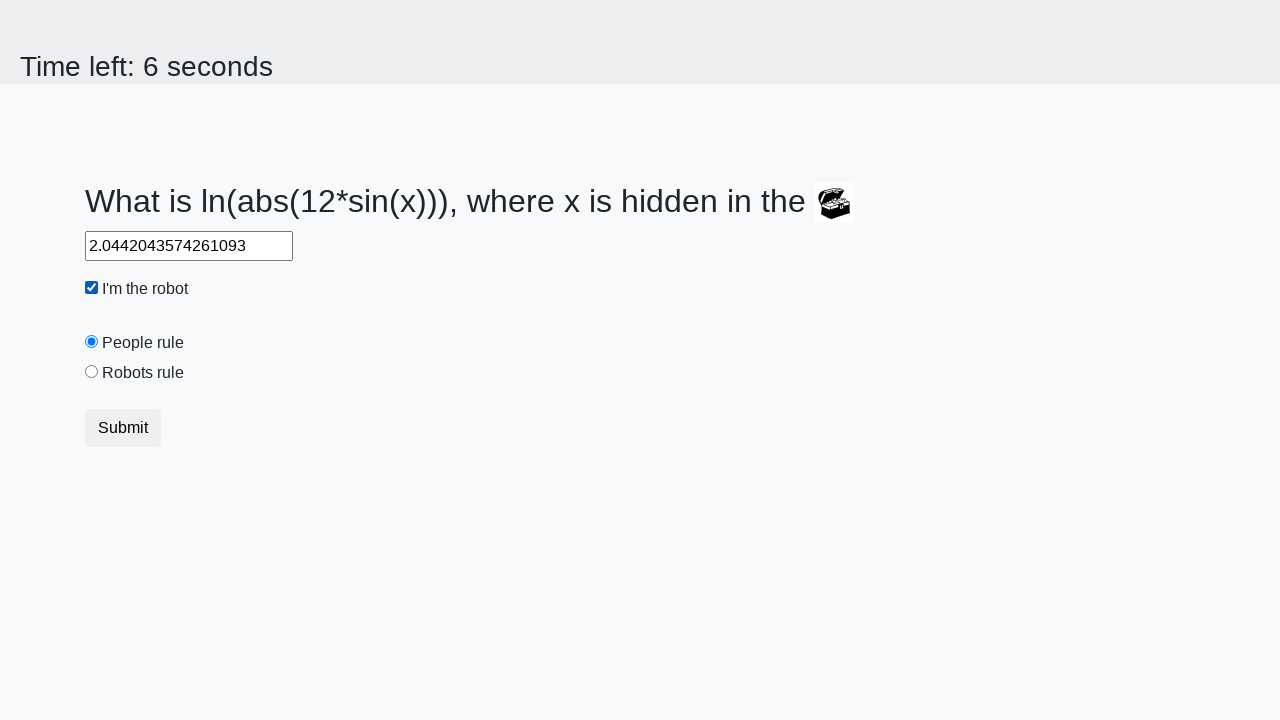

Selected robots radio button at (92, 372) on [value='robots']
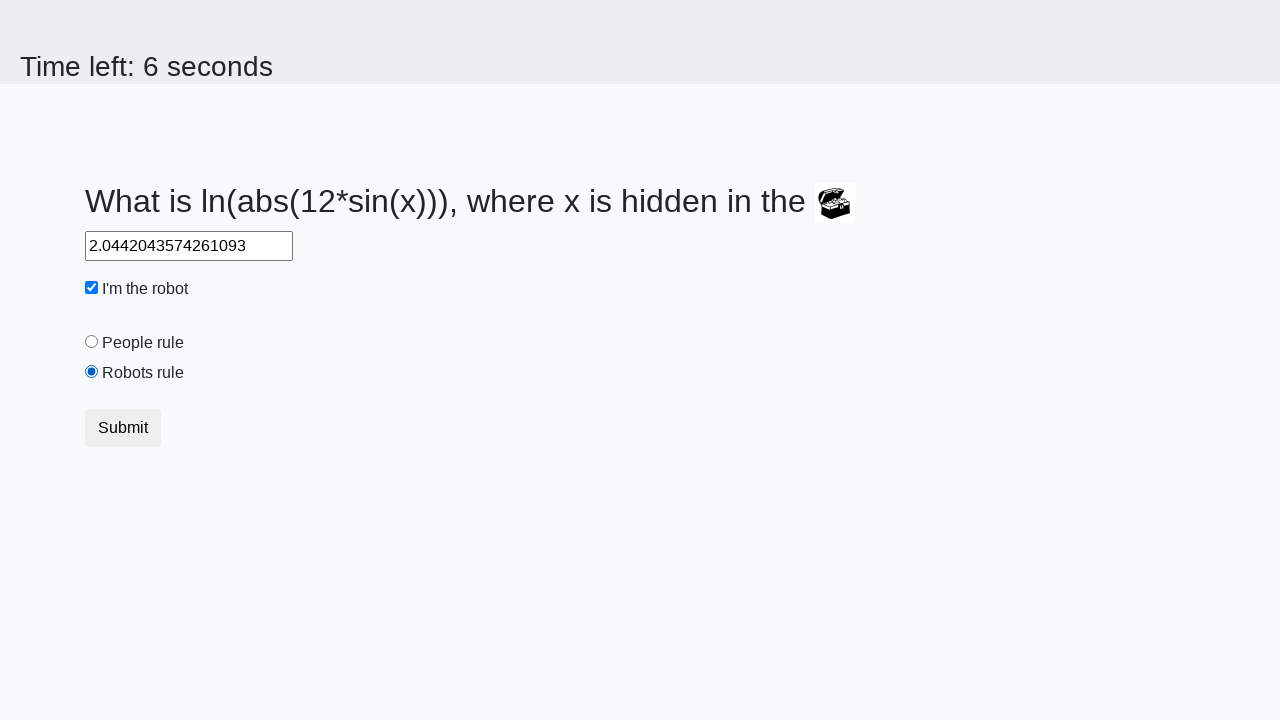

Clicked submit button to submit form at (123, 428) on button.btn
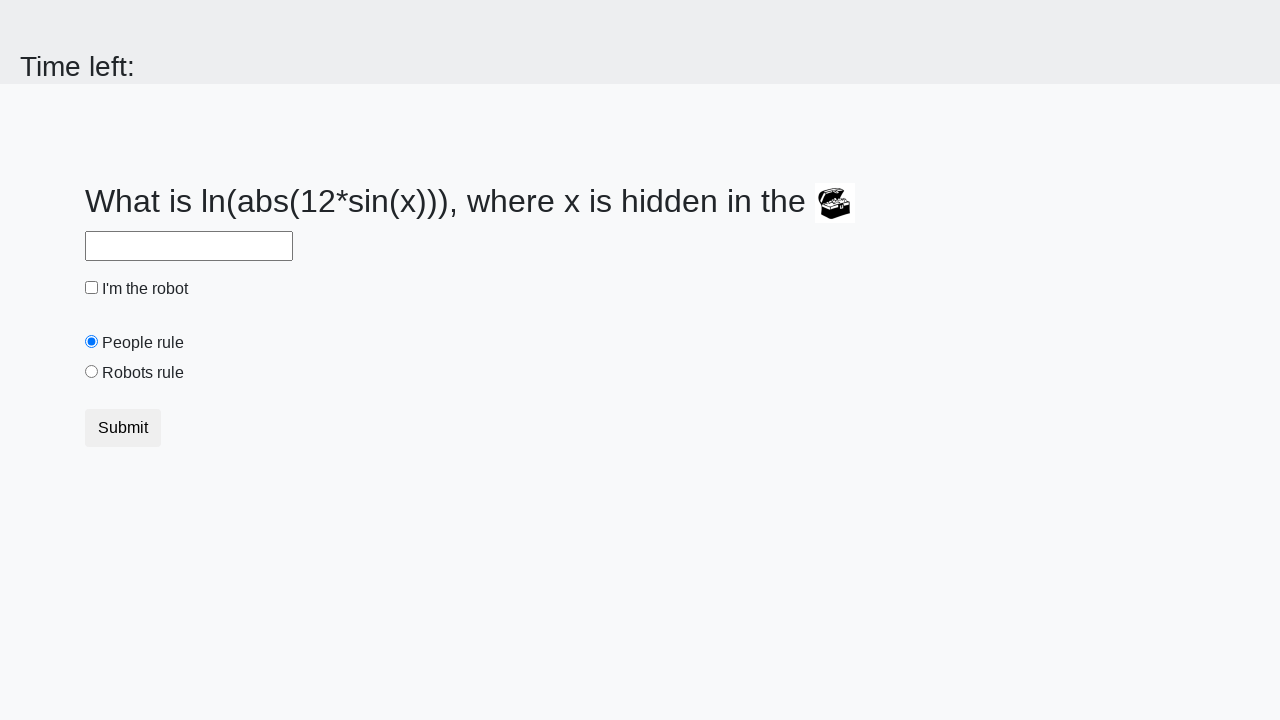

Waited for result page to load
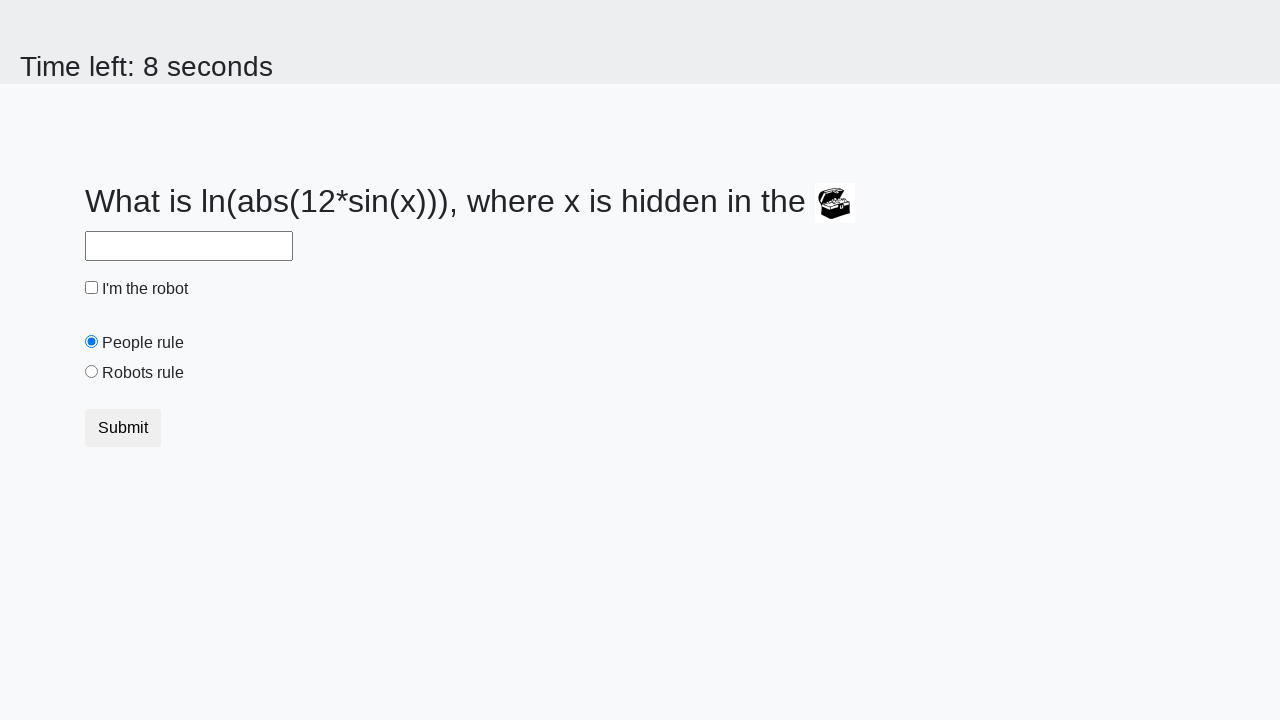

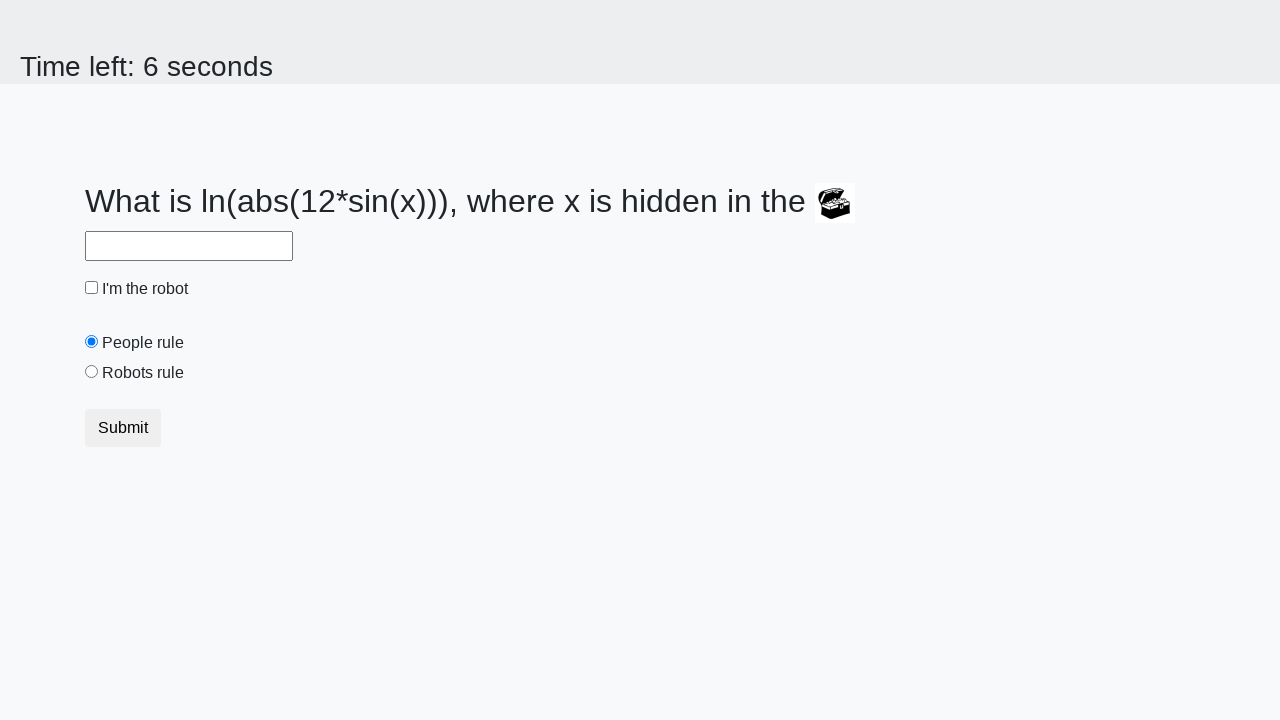